Tests that the todo counter displays the correct number of items as todos are added.

Starting URL: https://demo.playwright.dev/todomvc

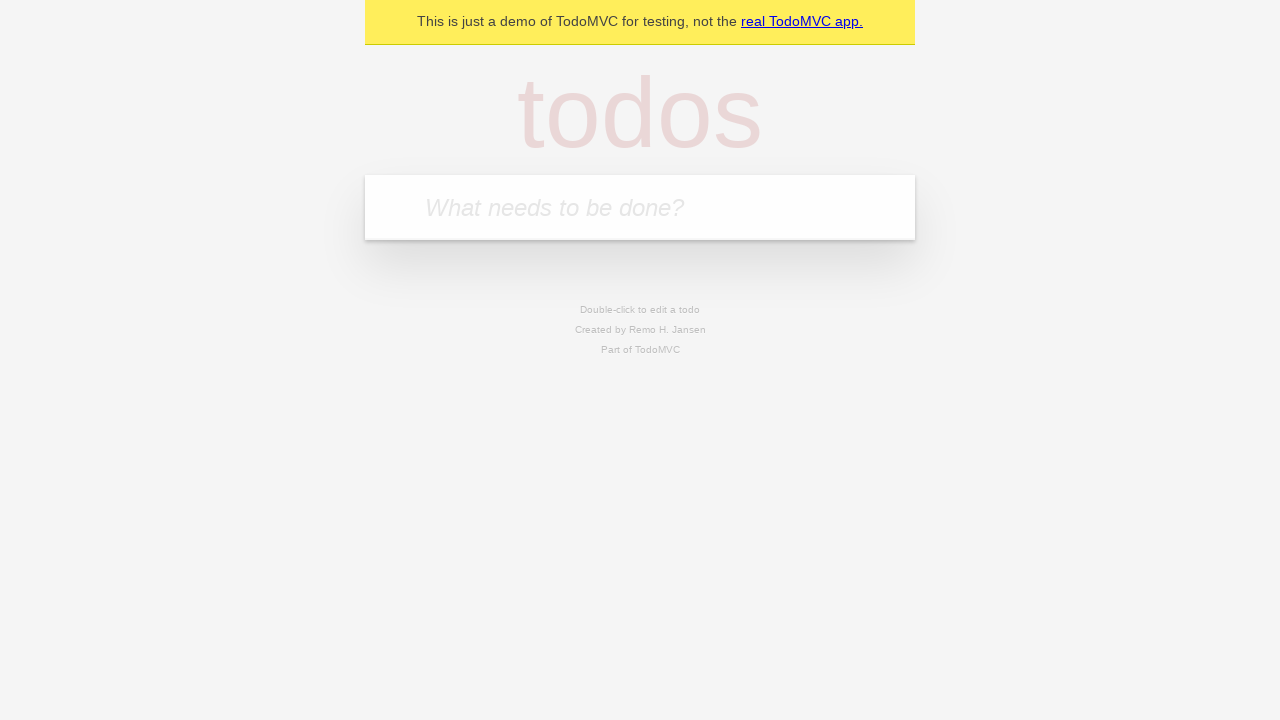

Located the 'What needs to be done?' input field
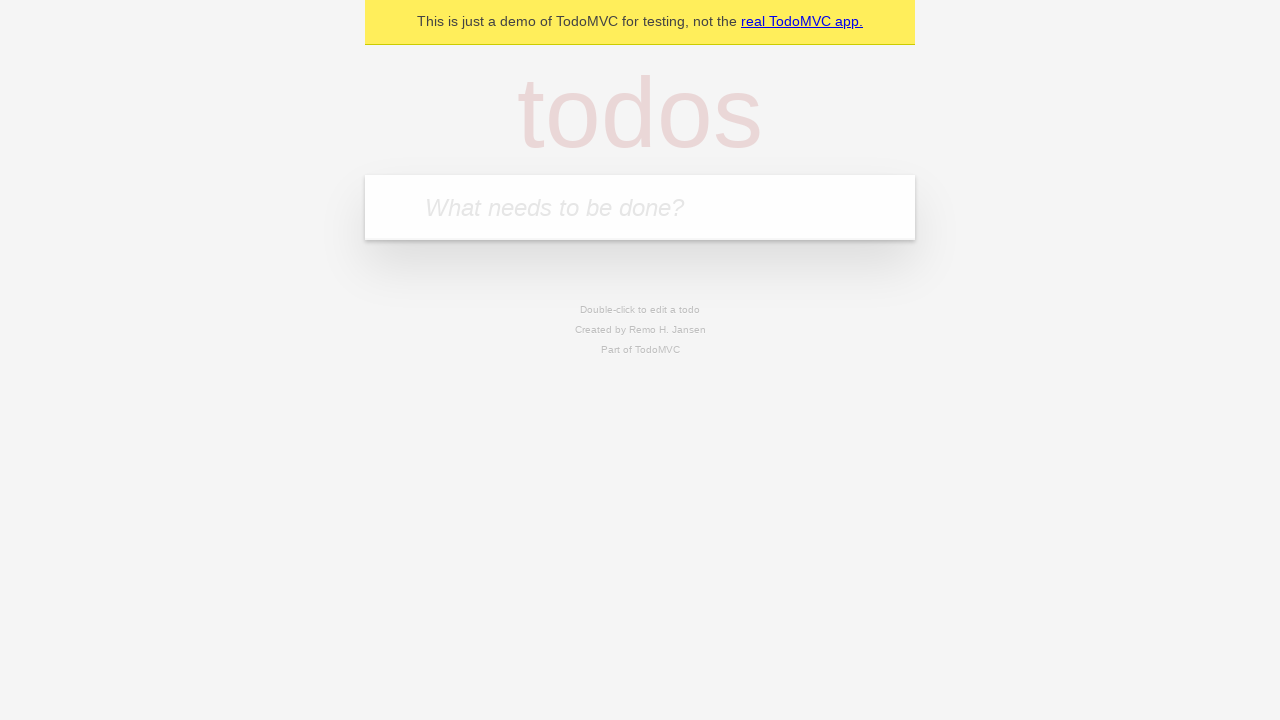

Filled first todo with 'buy some cheese' on internal:attr=[placeholder="What needs to be done?"i]
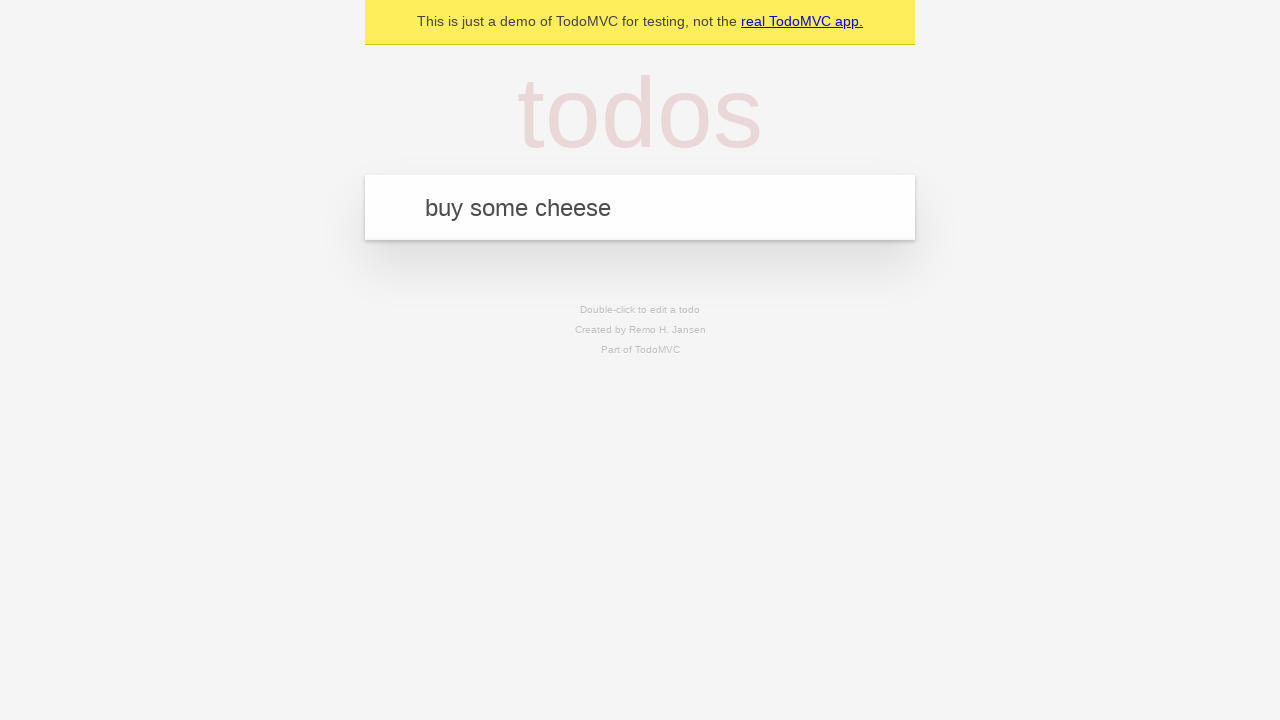

Pressed Enter to add first todo on internal:attr=[placeholder="What needs to be done?"i]
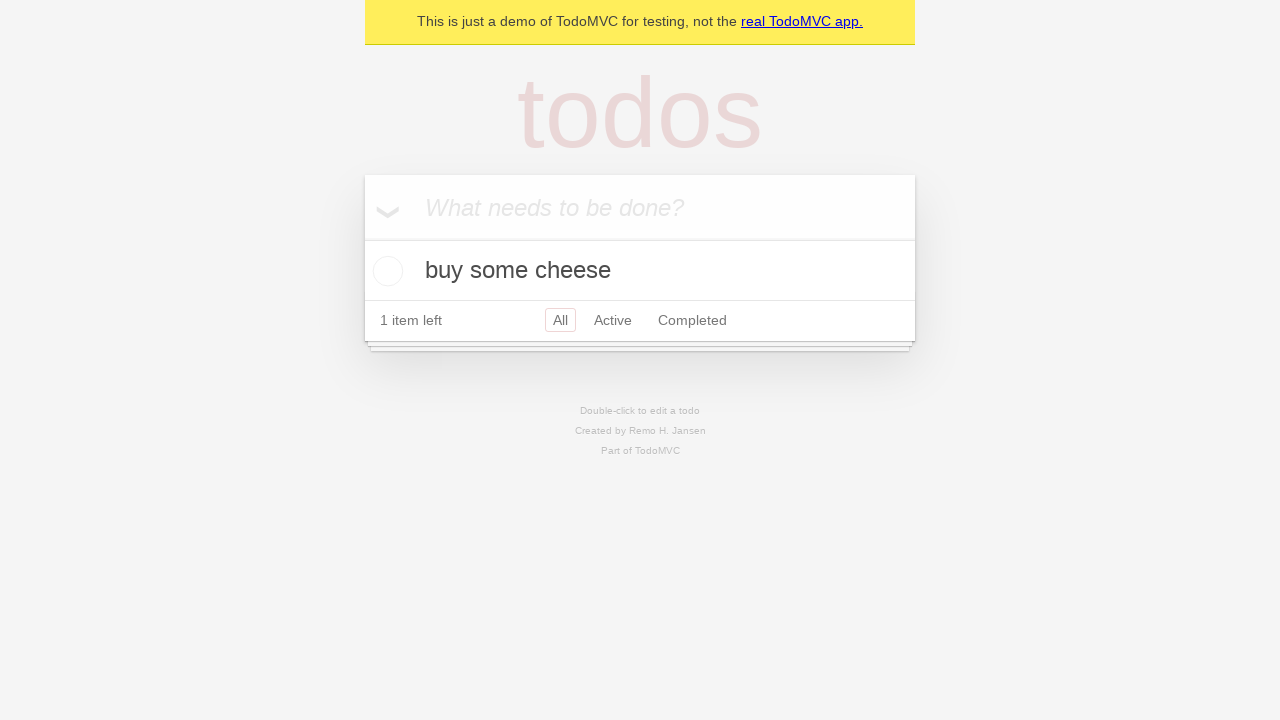

Todo counter element appeared
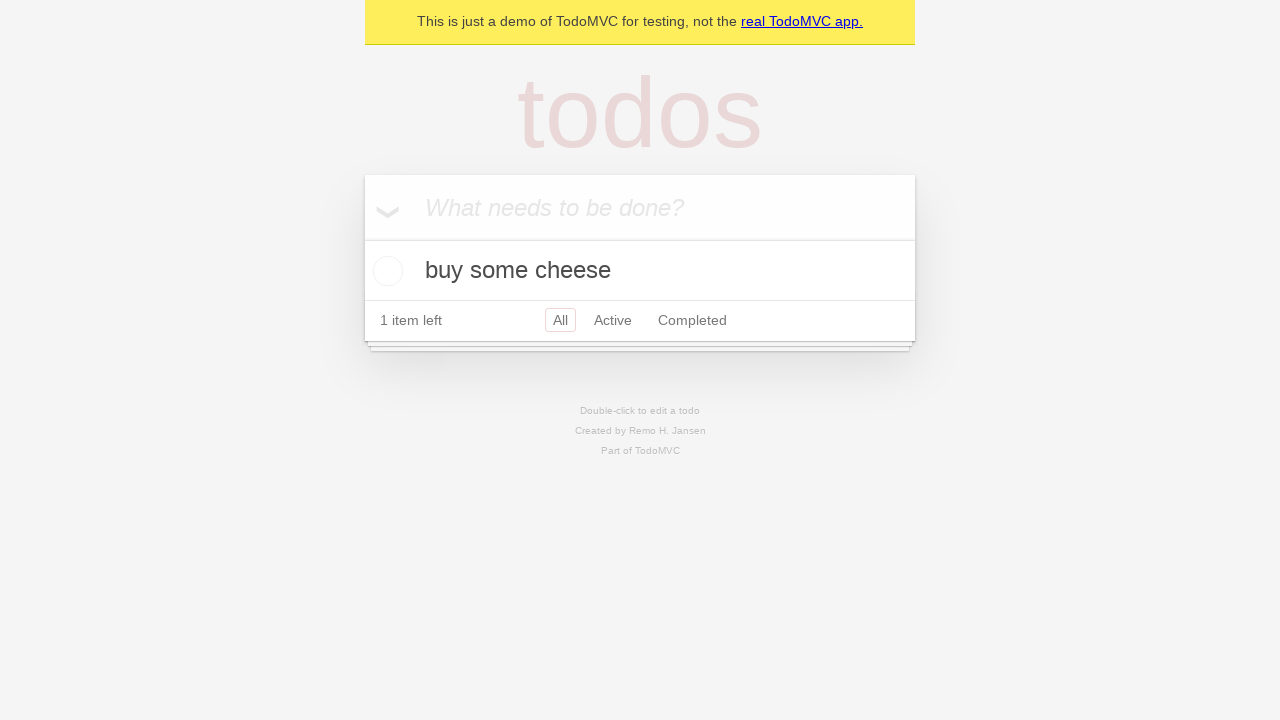

Filled second todo with 'feed the cat' on internal:attr=[placeholder="What needs to be done?"i]
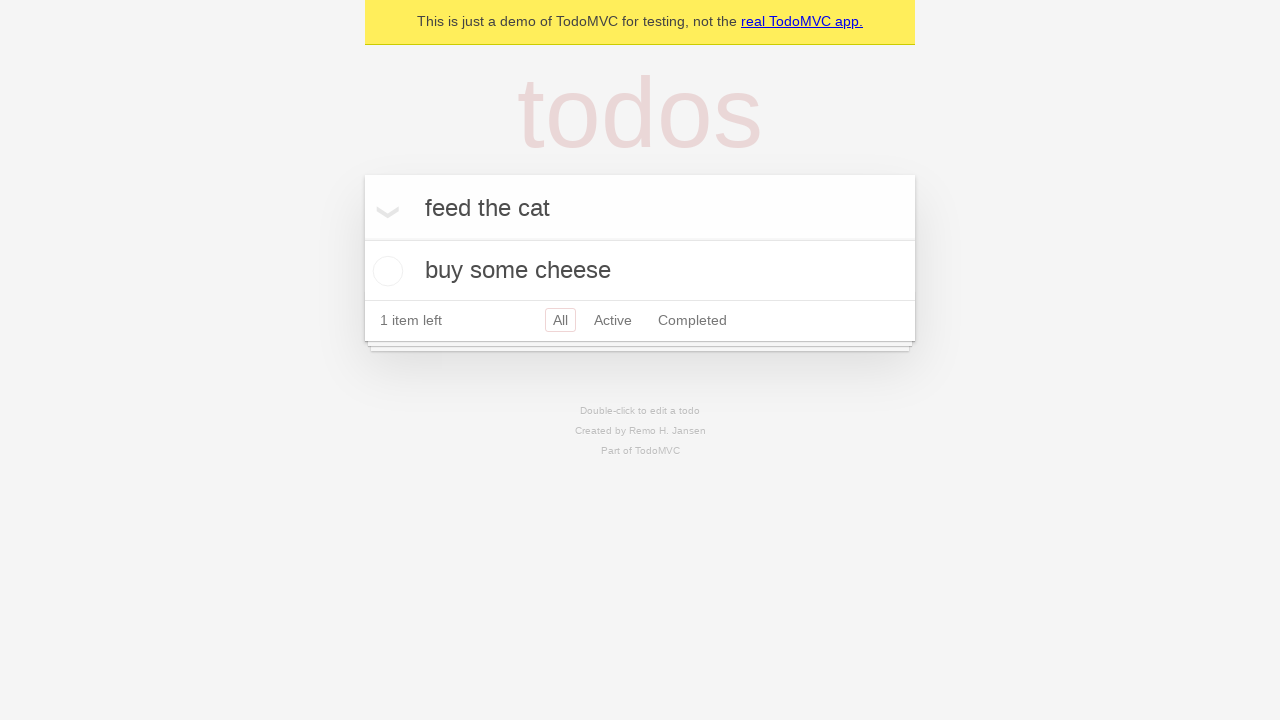

Pressed Enter to add second todo on internal:attr=[placeholder="What needs to be done?"i]
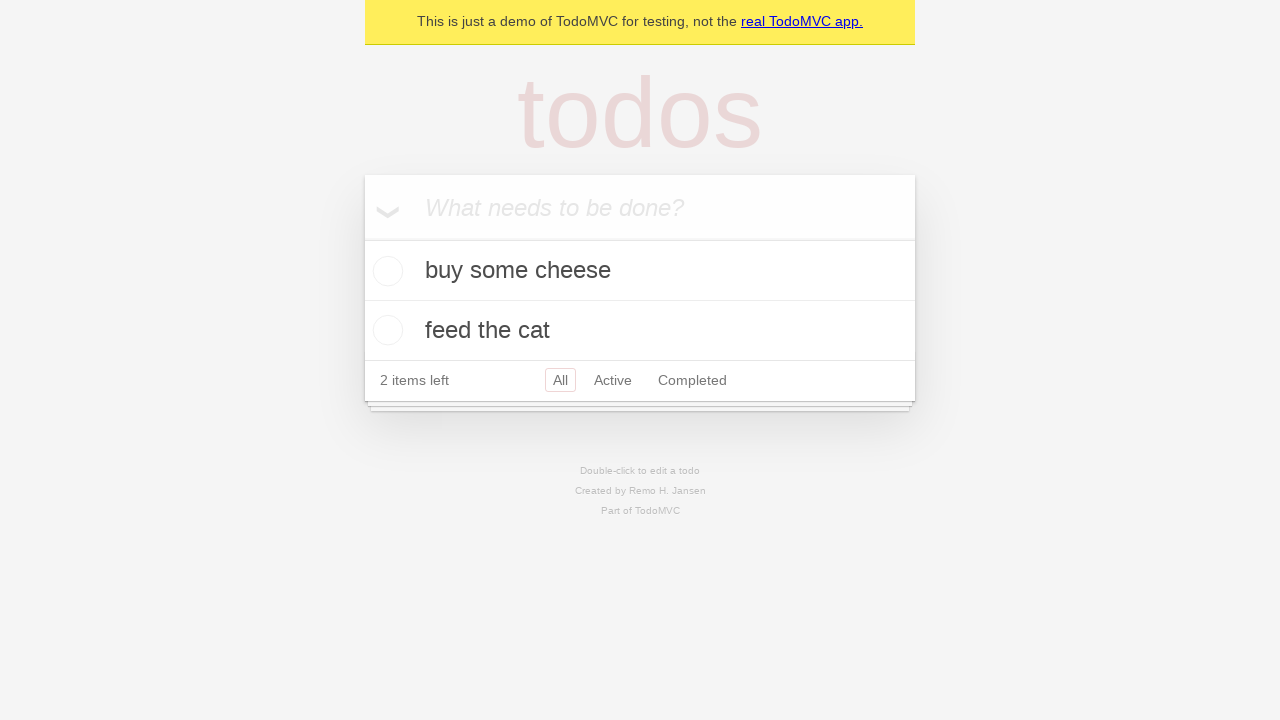

Waited 300ms for todo counter to update
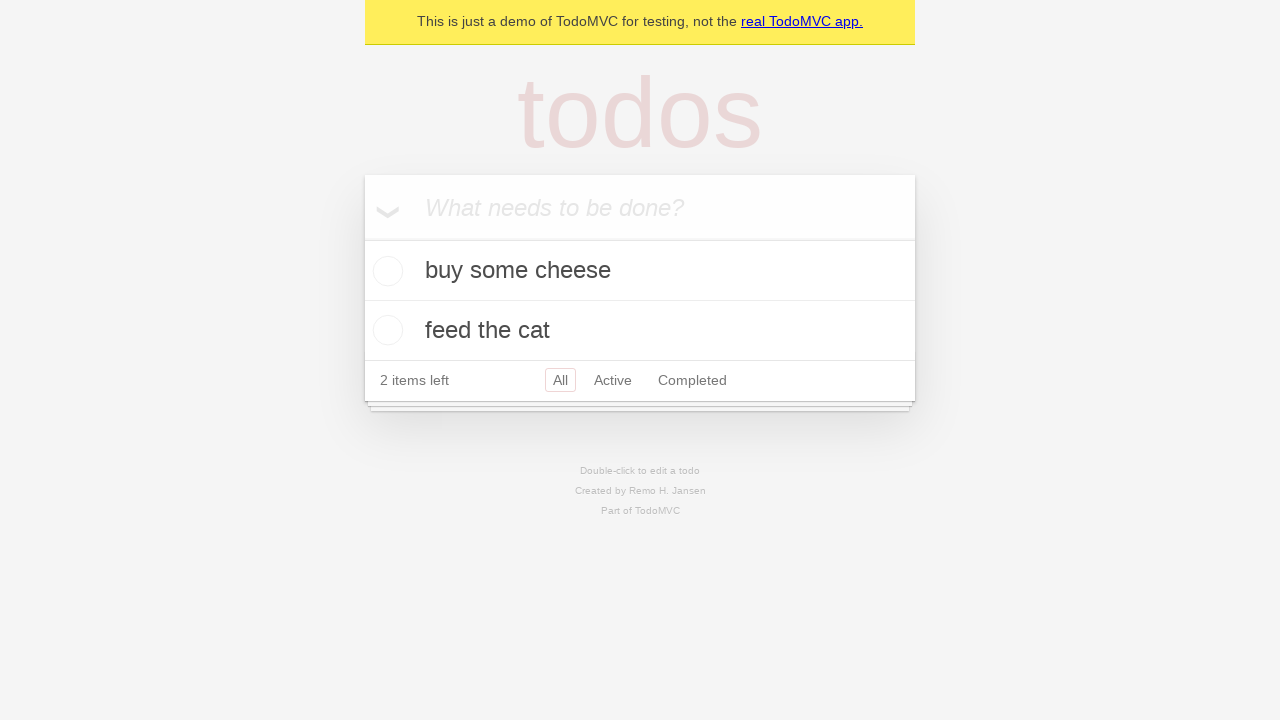

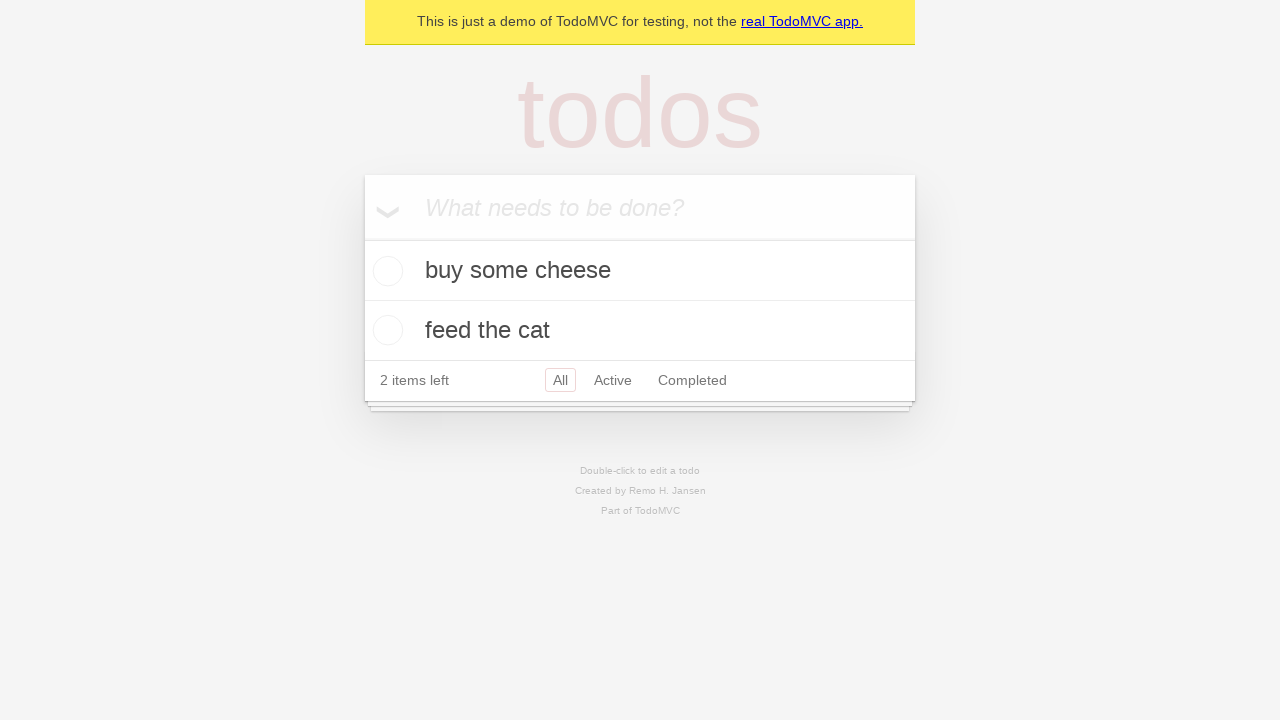